Tests filling out the complete purchase form with customer and payment details and submitting it

Starting URL: https://blazedemo.com/purchase.php

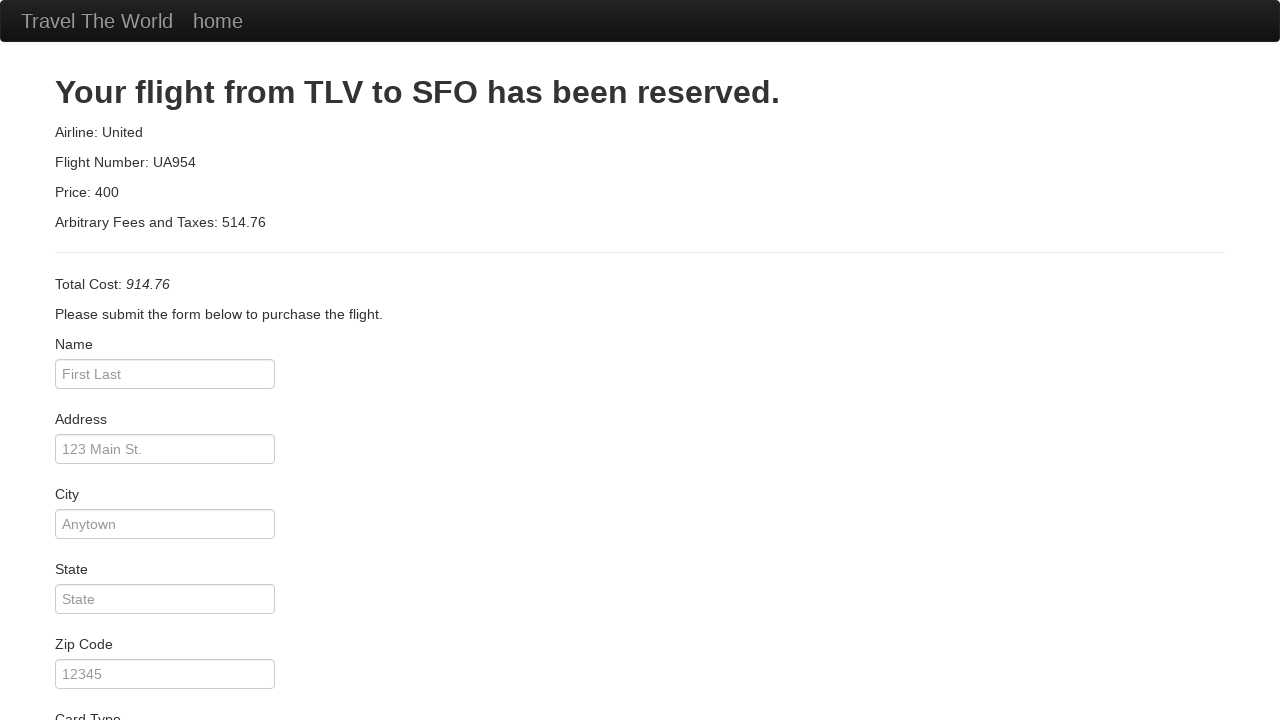

Filled customer name field with 'Jane Smith' on #inputName
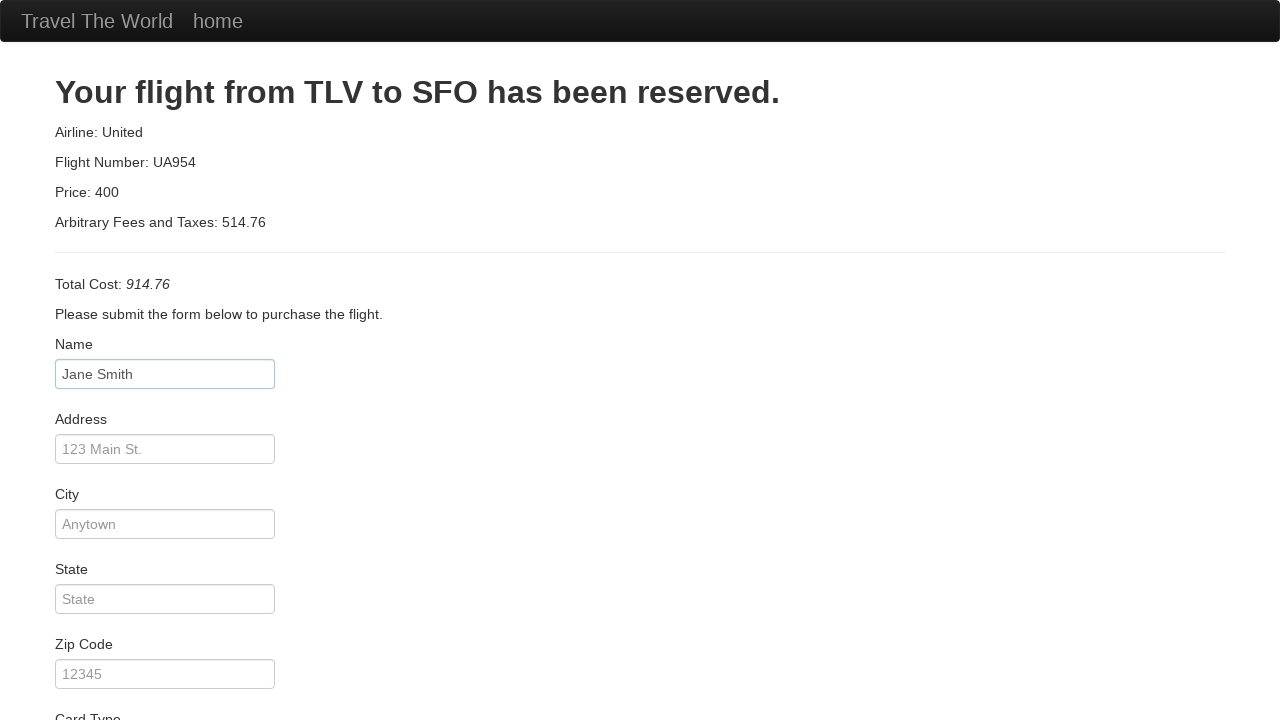

Filled address field with '456 Oak Avenue' on #address
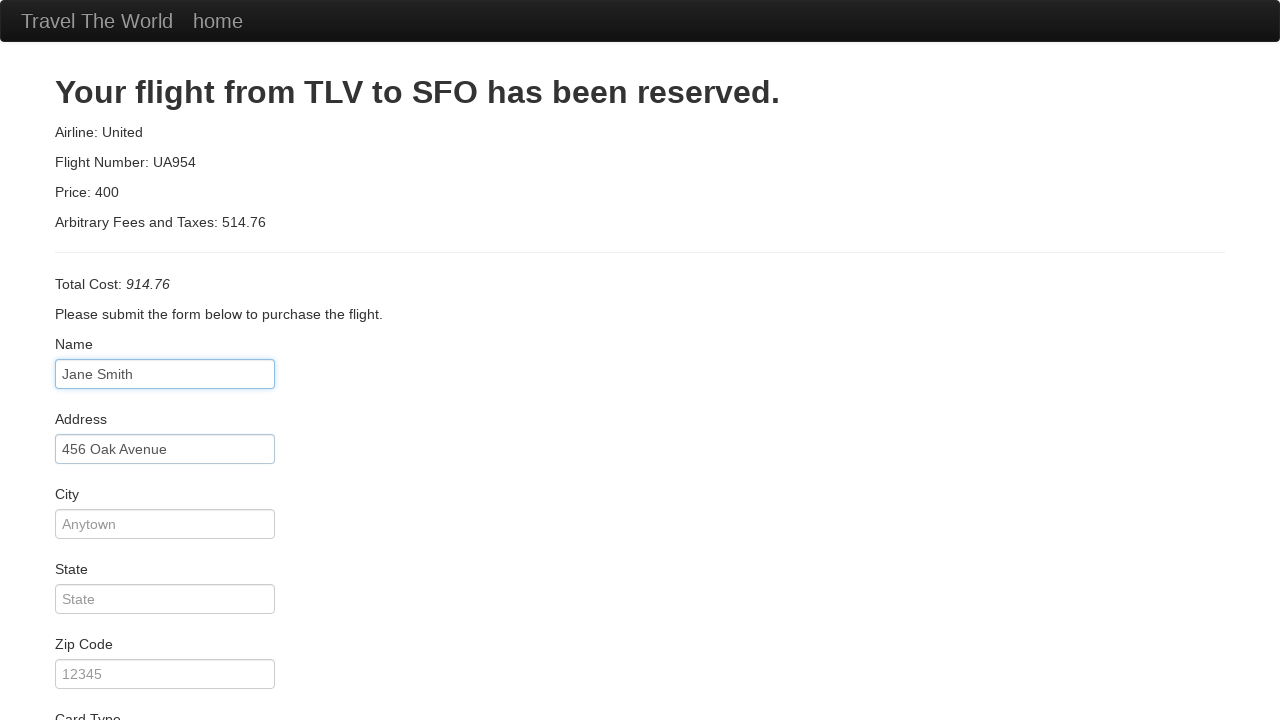

Filled city field with 'San Francisco' on #city
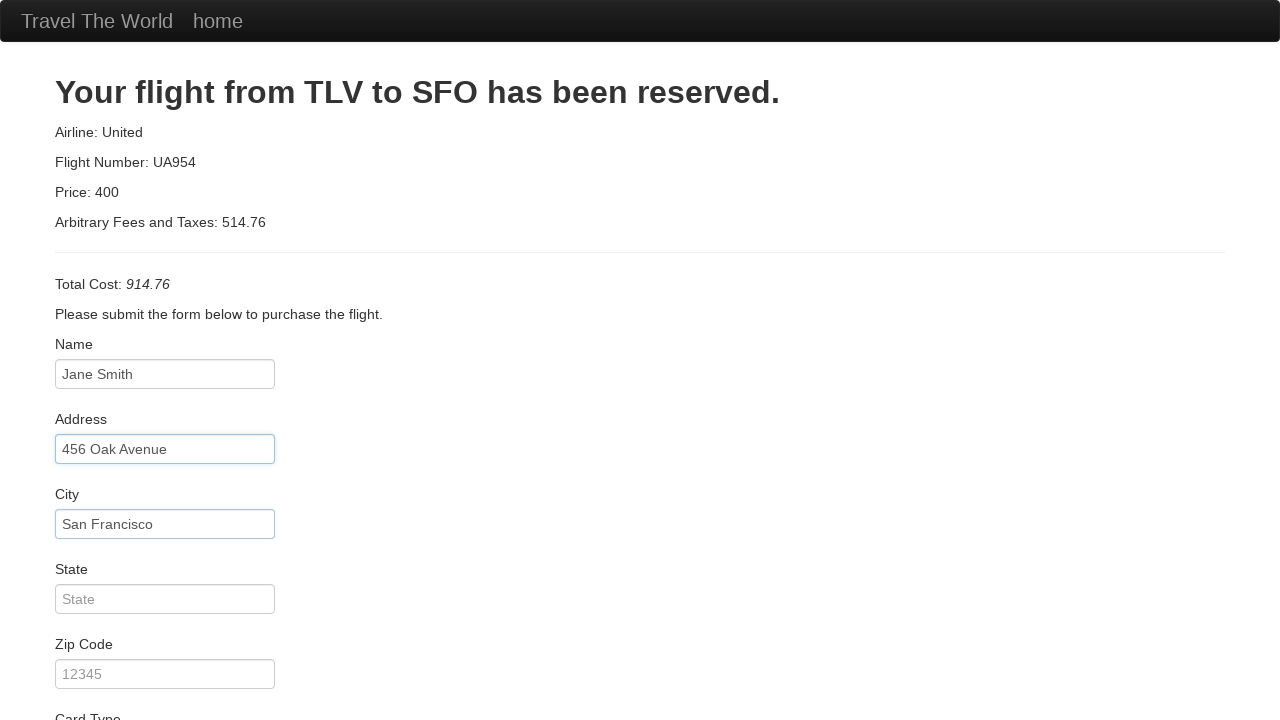

Filled state field with 'California' on #state
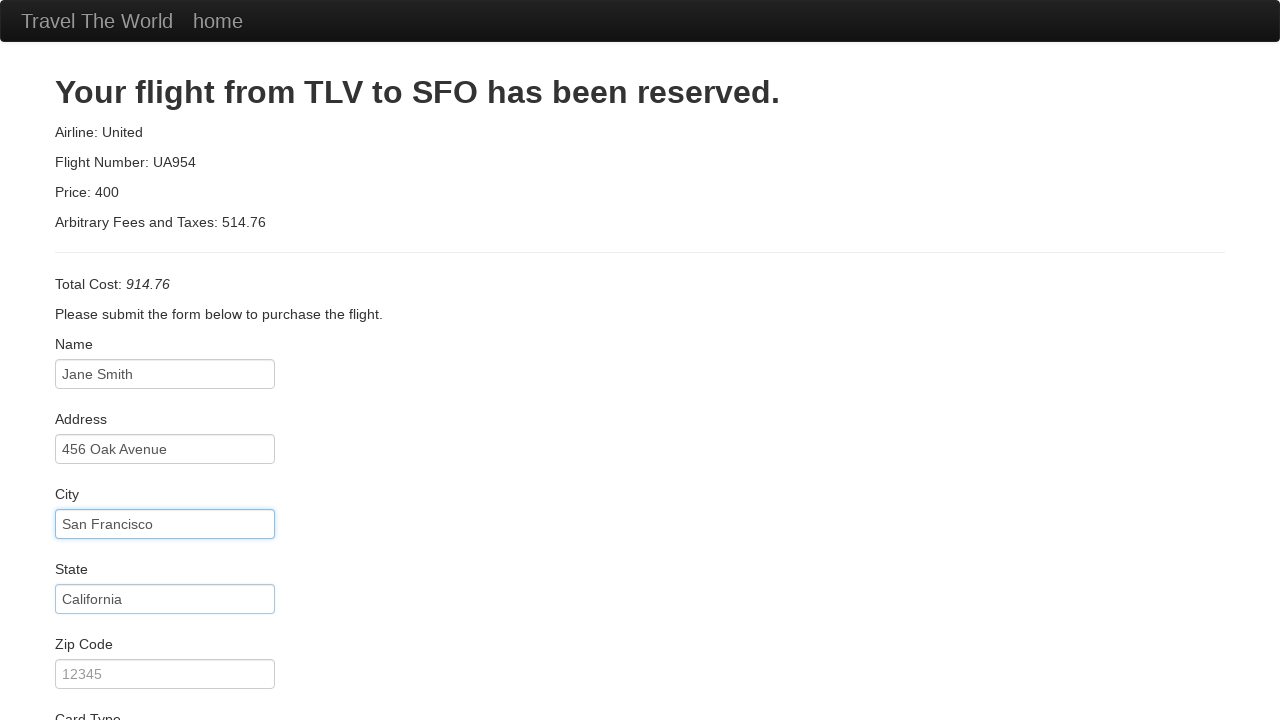

Filled zip code field with '94102' on #zipCode
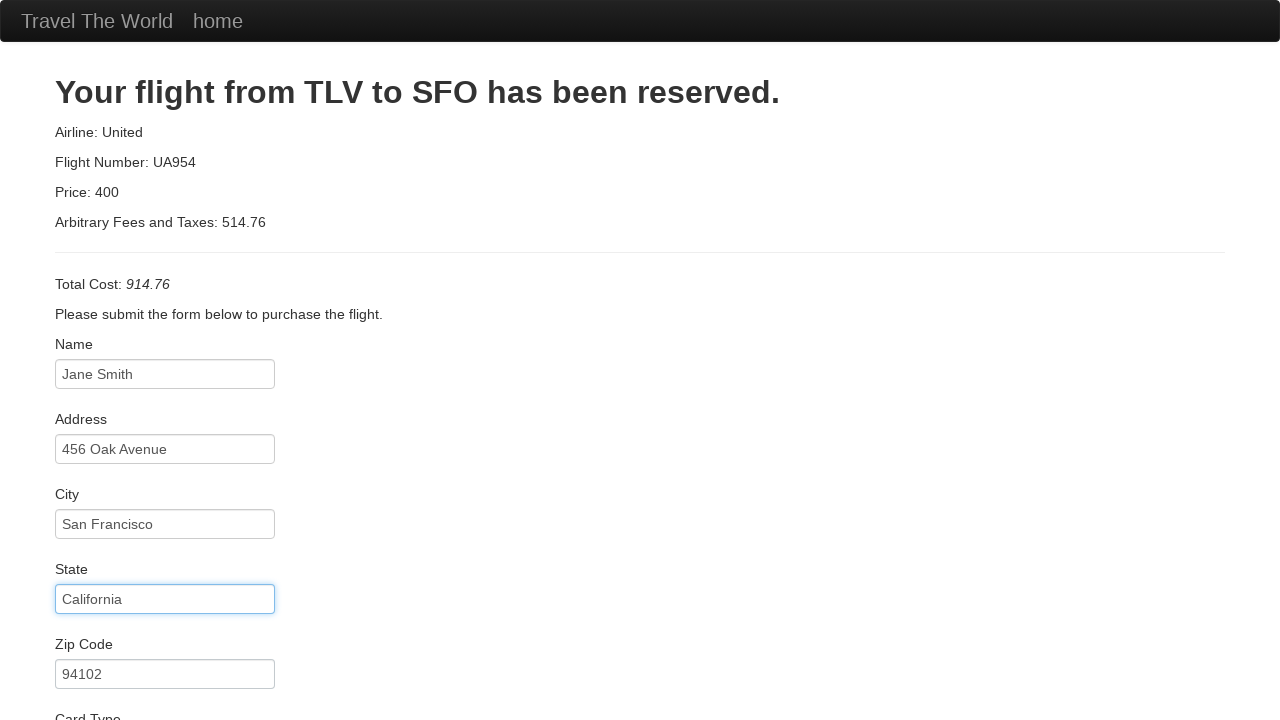

Filled credit card number field with test card number on #creditCardNumber
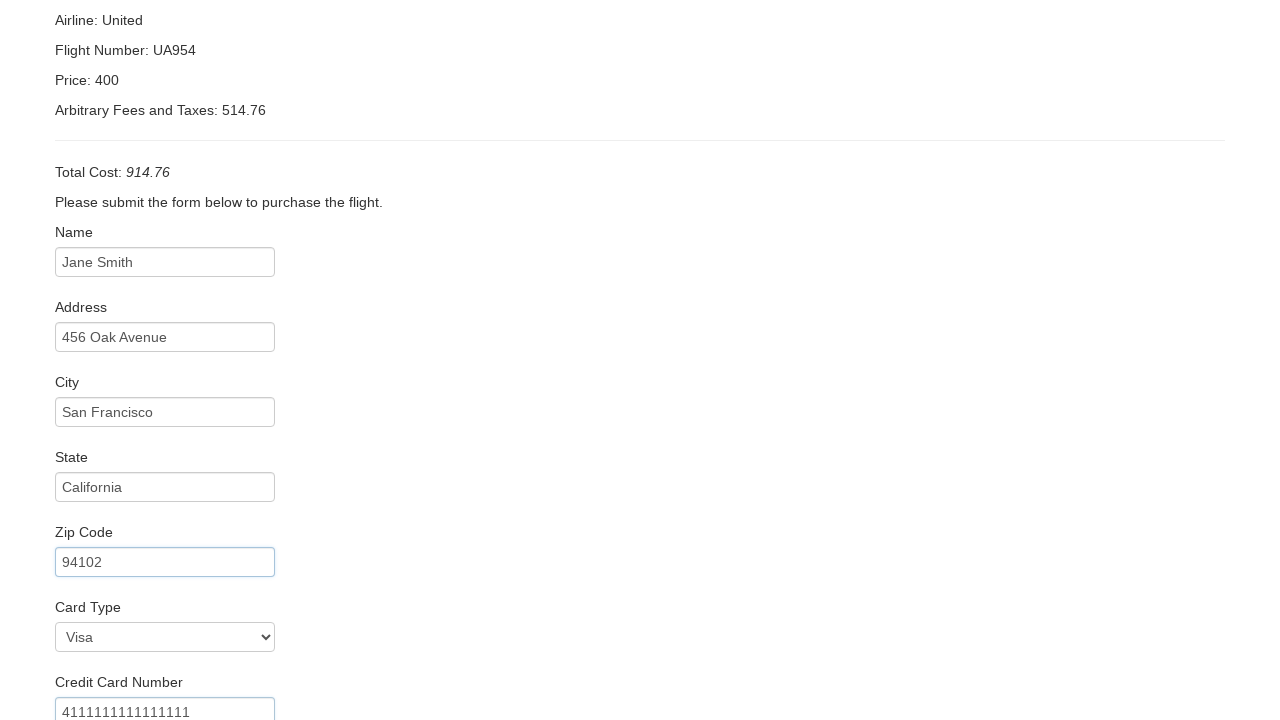

Filled credit card month field with '11' on #creditCardMonth
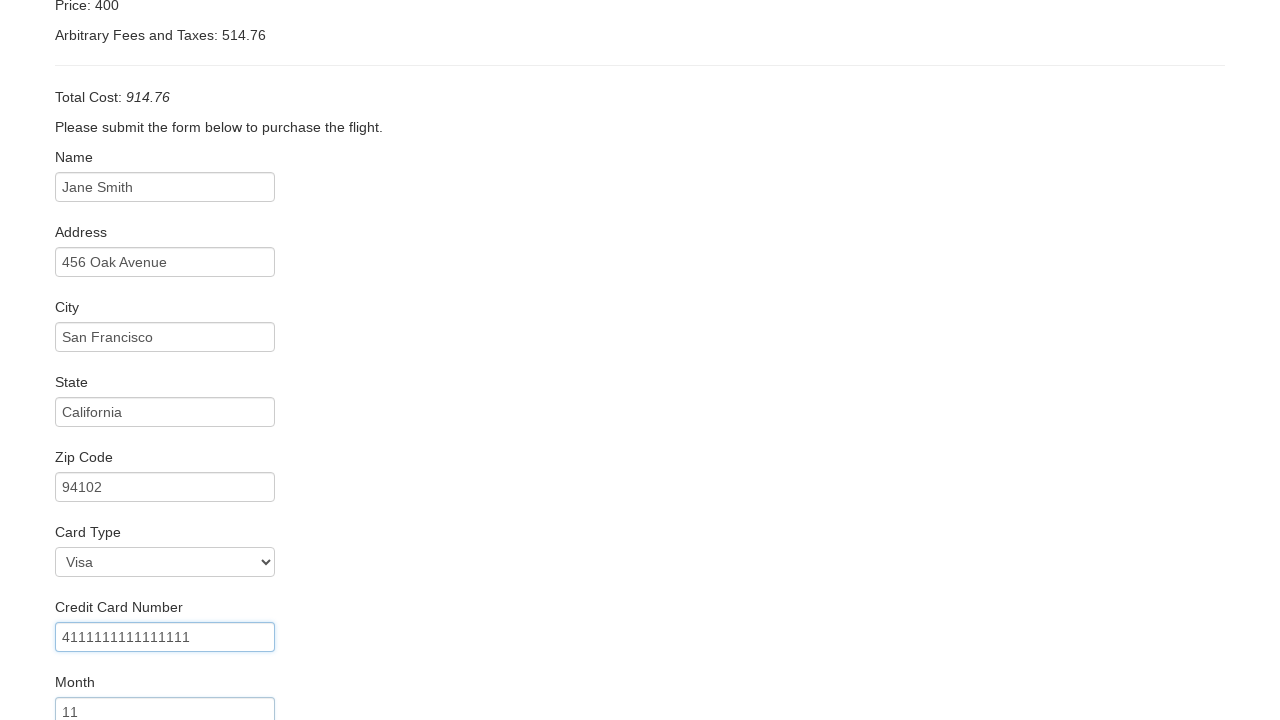

Filled credit card year field with '2026' on #creditCardYear
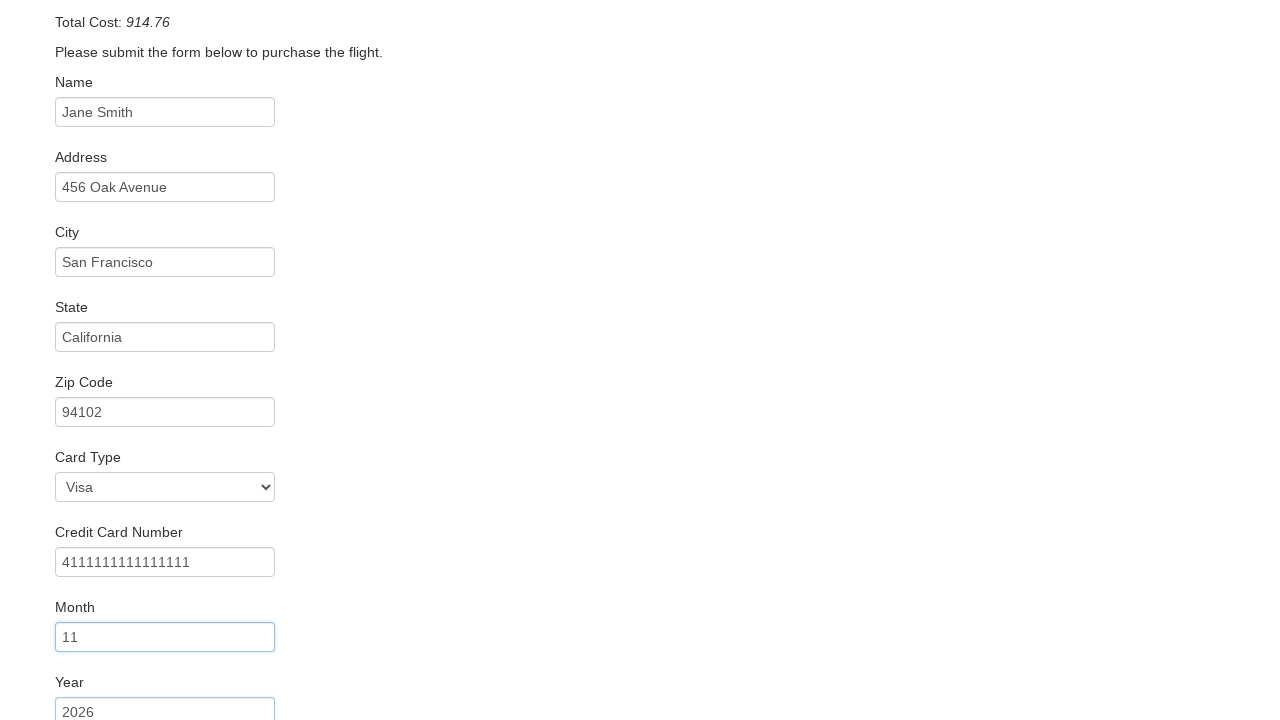

Filled name on card field with 'Jane Smith' on #nameOnCard
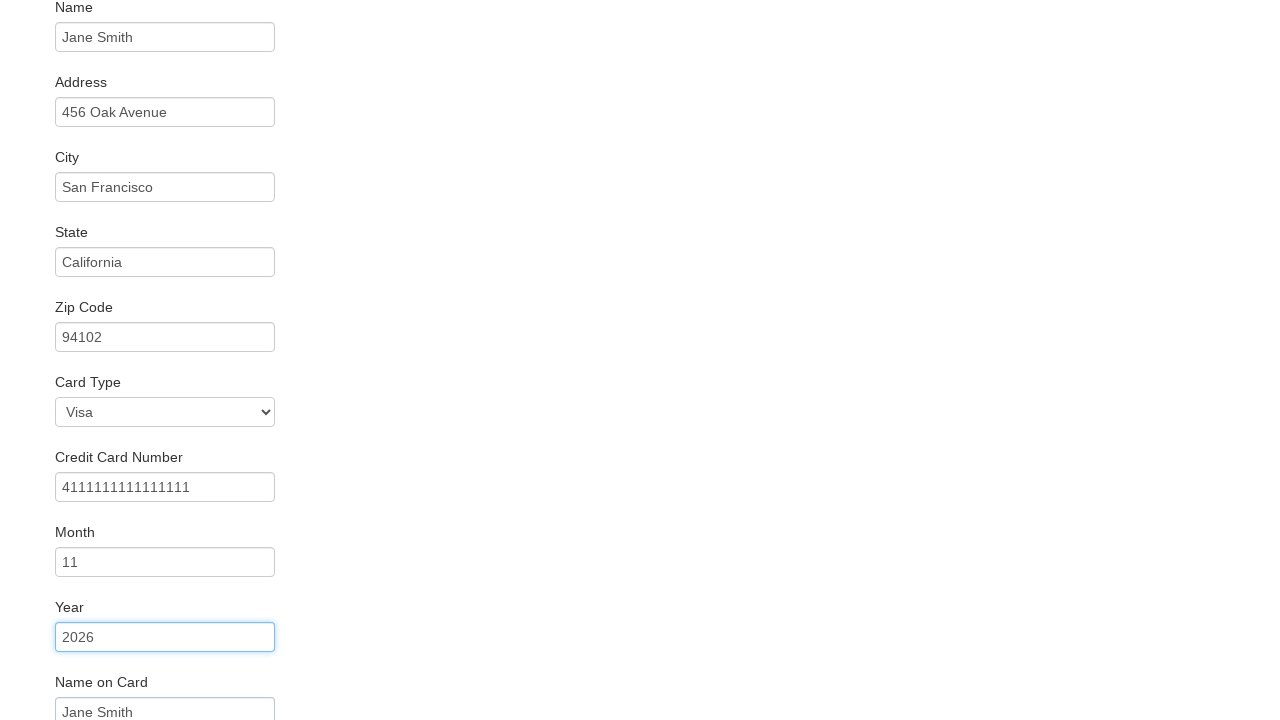

Clicked submit button to complete purchase at (118, 685) on input[type='submit']
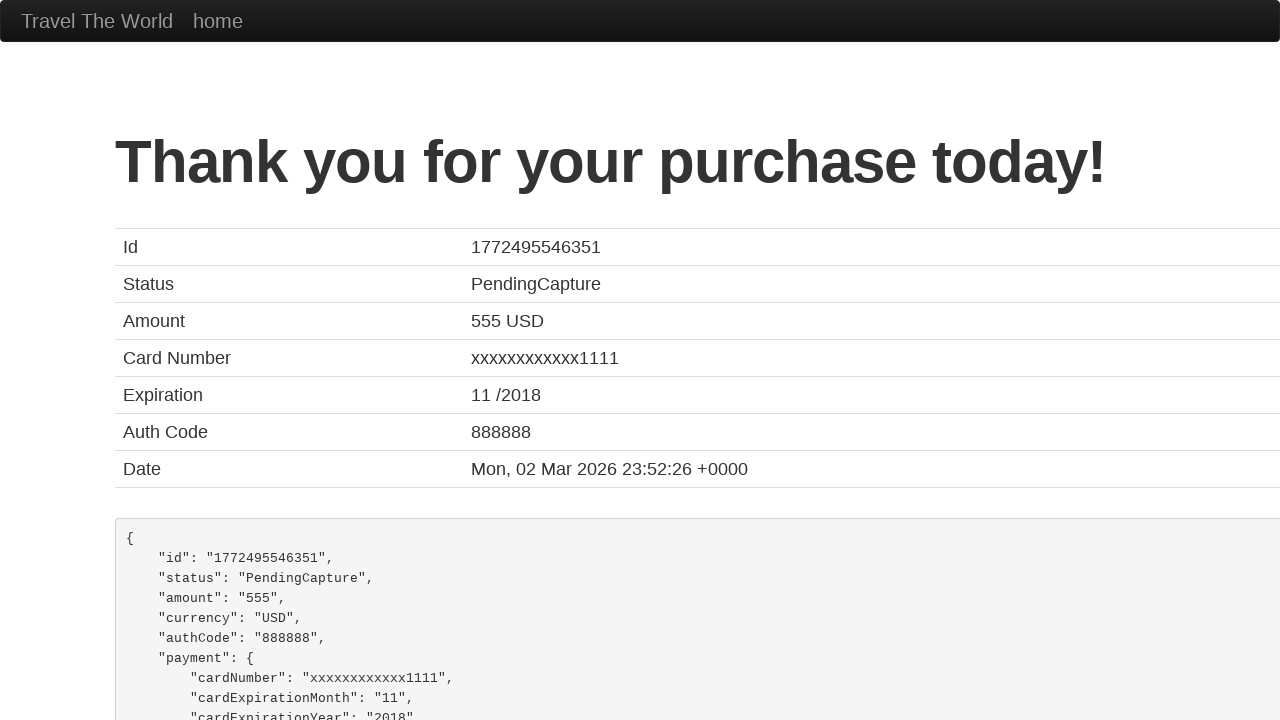

Waited for page to load and reach DOM content loaded state
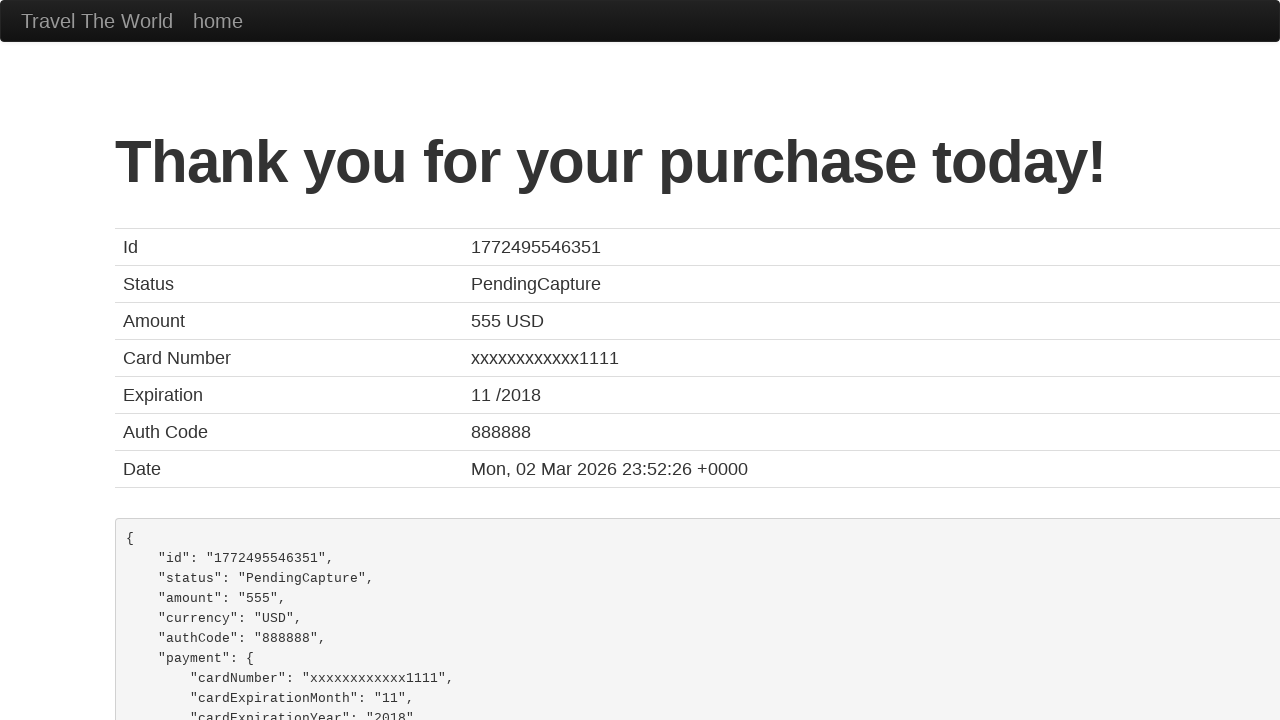

Verified that confirmation page title contains 'BlazeDemo Confirmation'
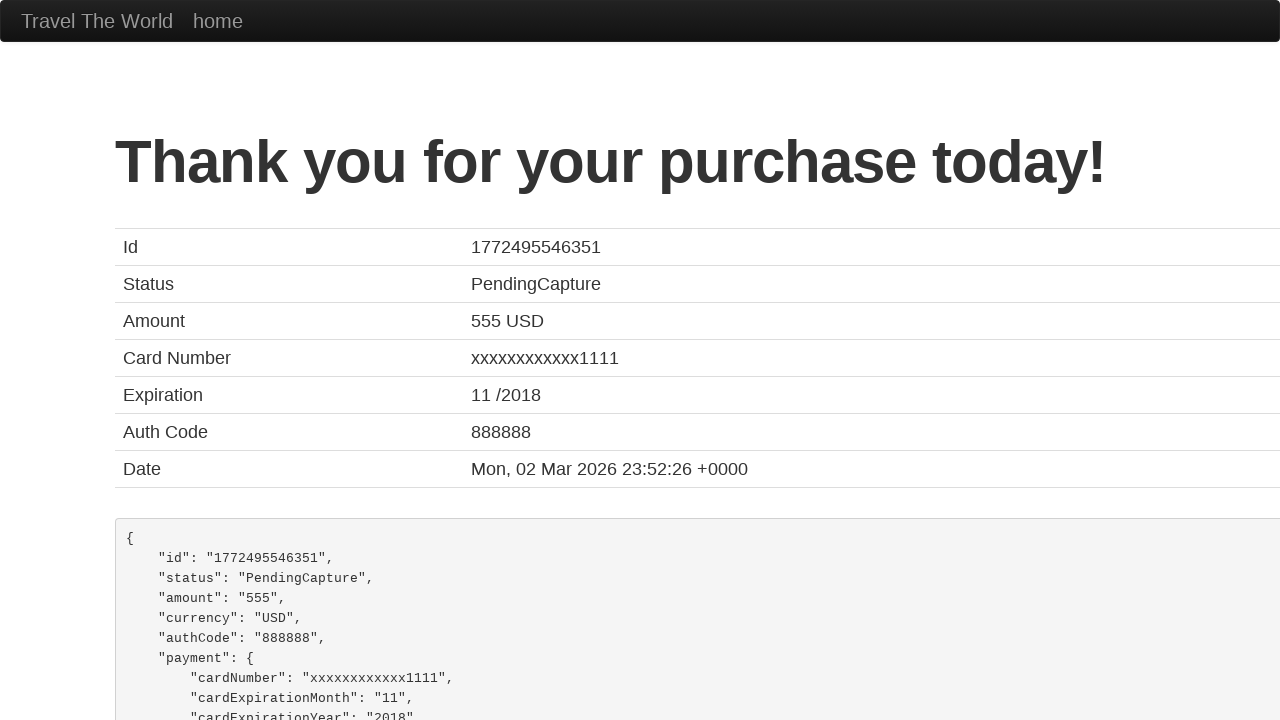

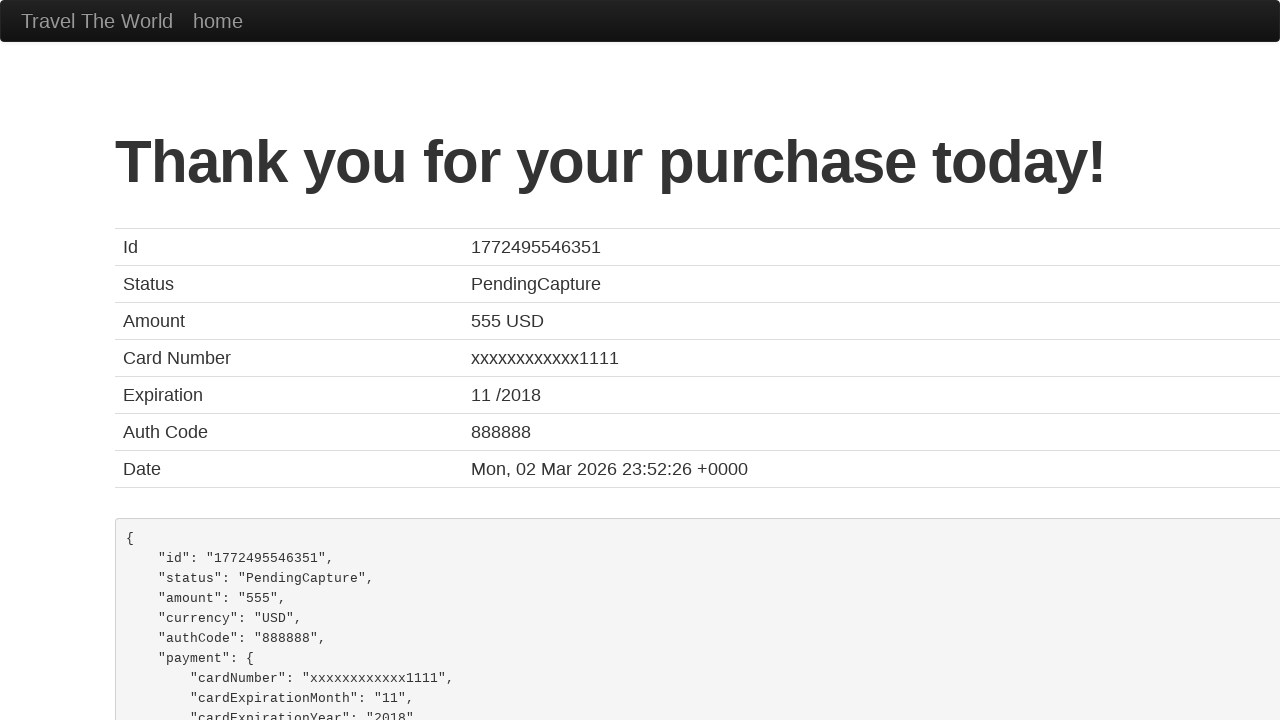